Tests filling out the complete feedback form with name, age, language selection, gender, rating, and comment, then submits and verifies all data is displayed correctly on the confirmation page.

Starting URL: https://kristinek.github.io/site/tasks/provide_feedback

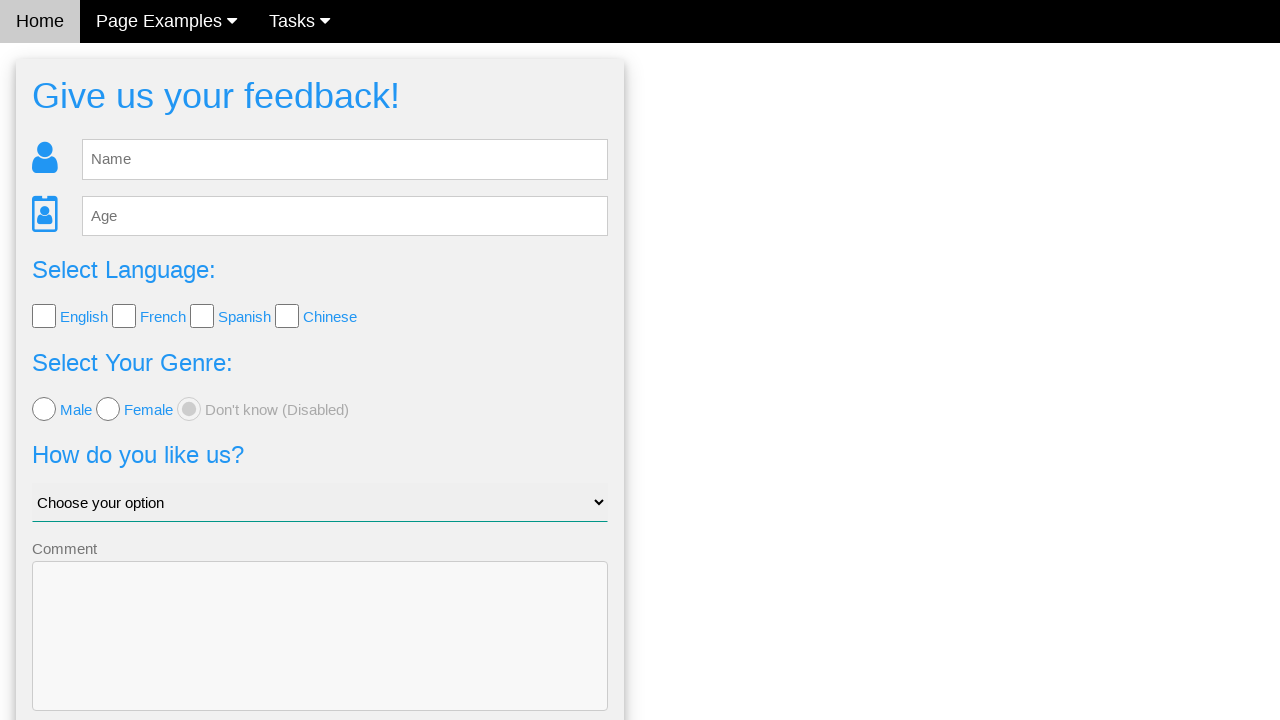

Waited for feedback form to load
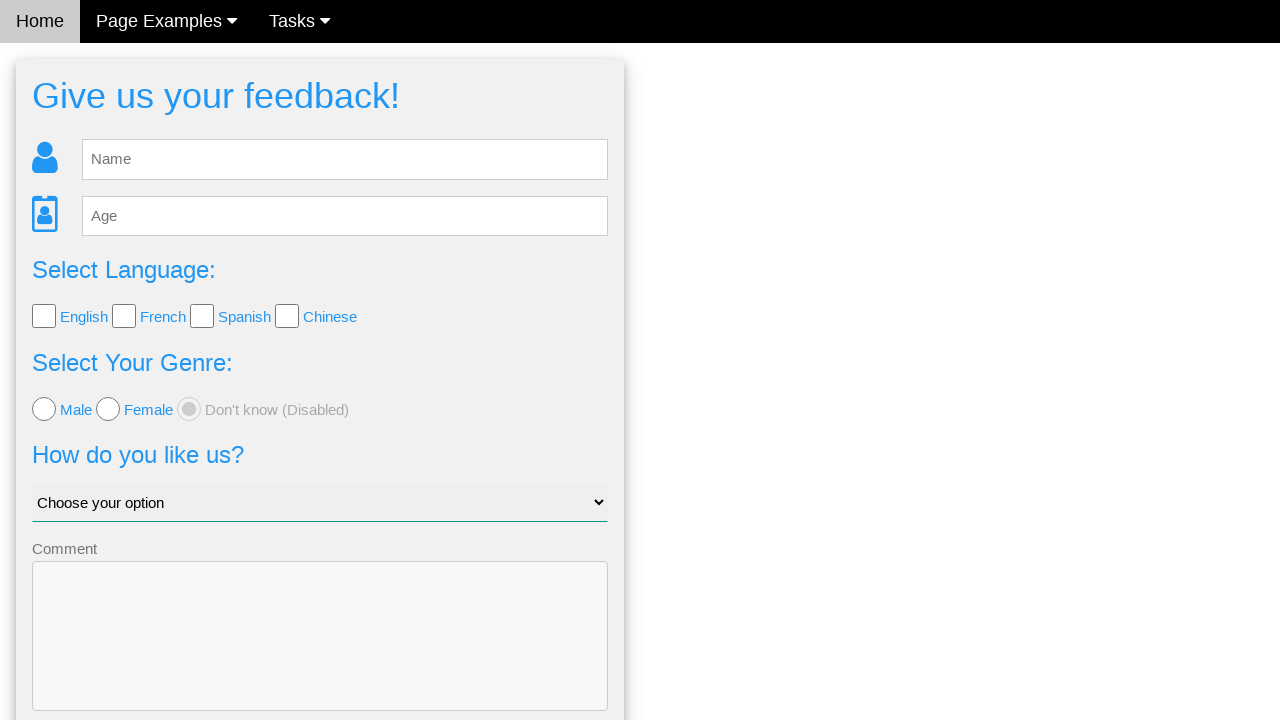

Filled in name field with 'Elena' on input[name='name']
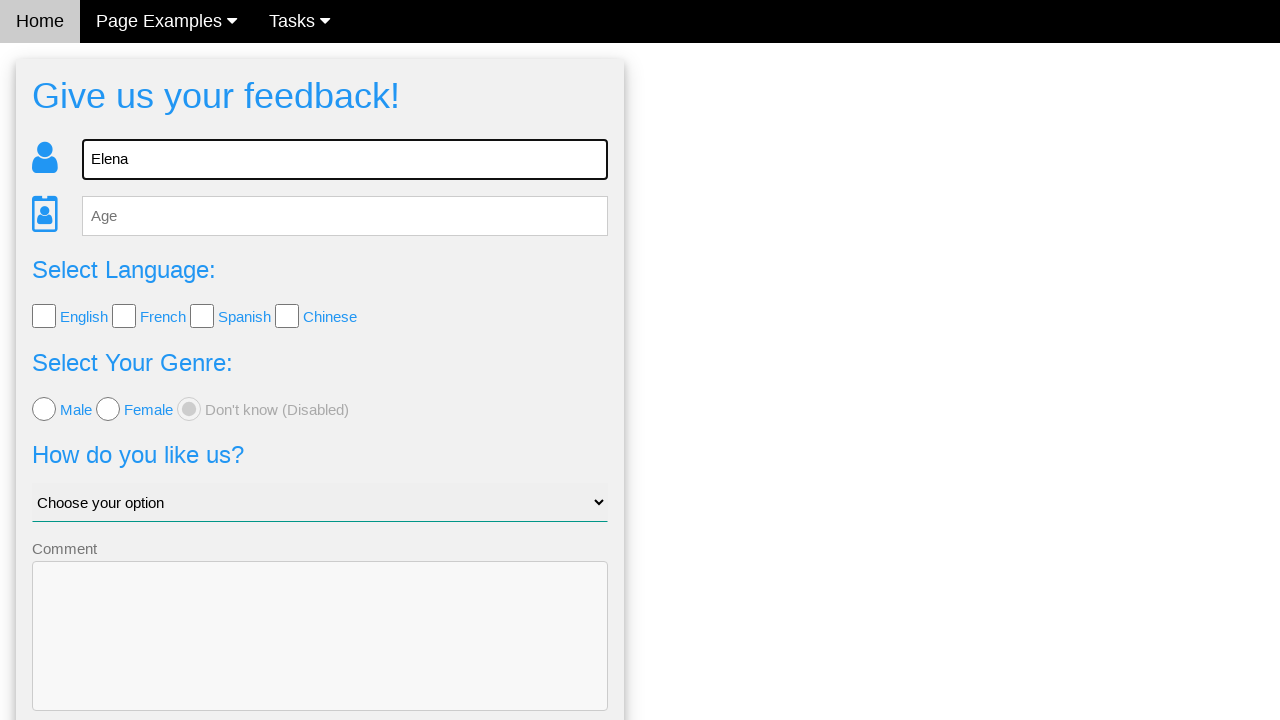

Filled in age field with '31' on input[name='age']
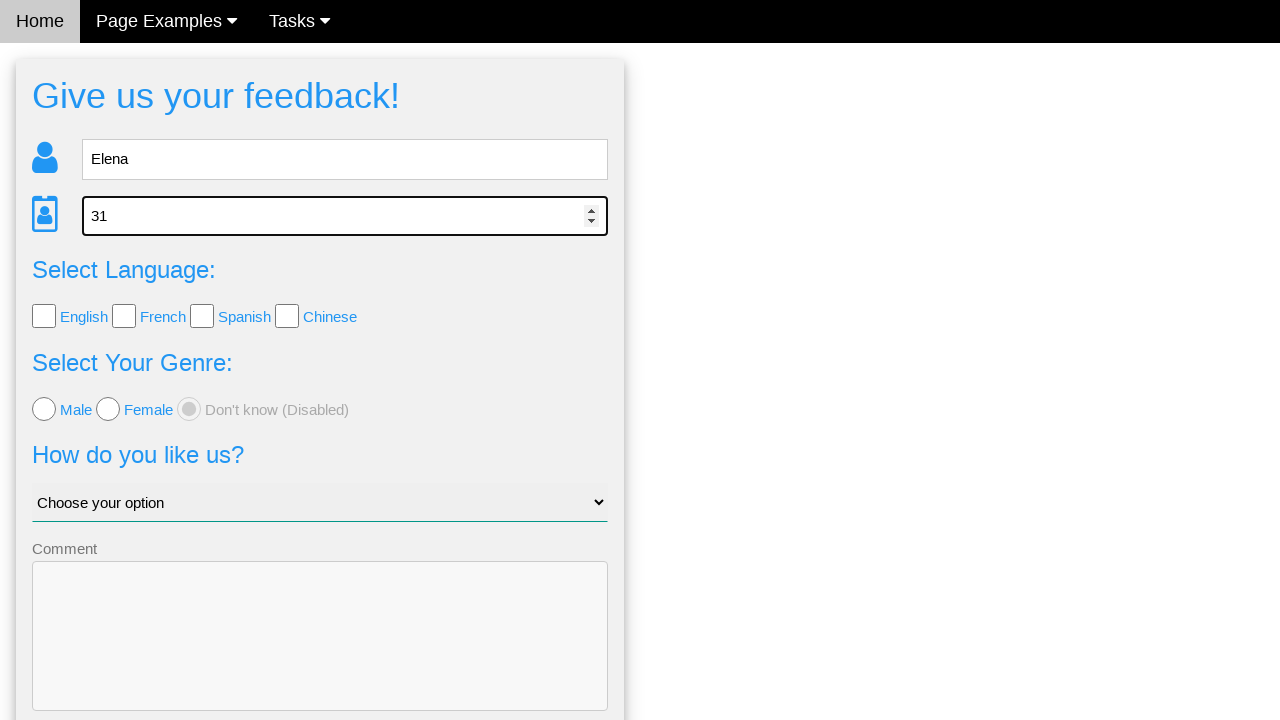

Selected English language checkbox at (44, 316) on input[type='checkbox'] >> nth=0
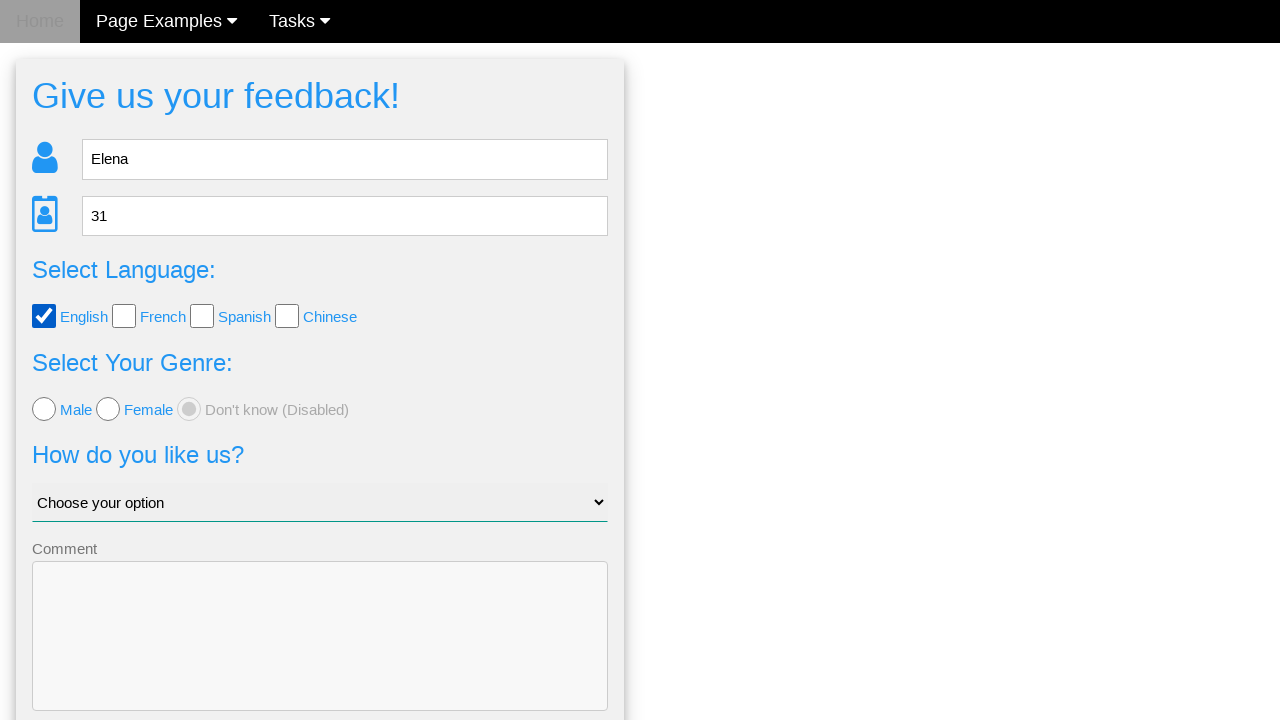

Selected female gender radio button at (108, 409) on input[type='radio'] >> nth=1
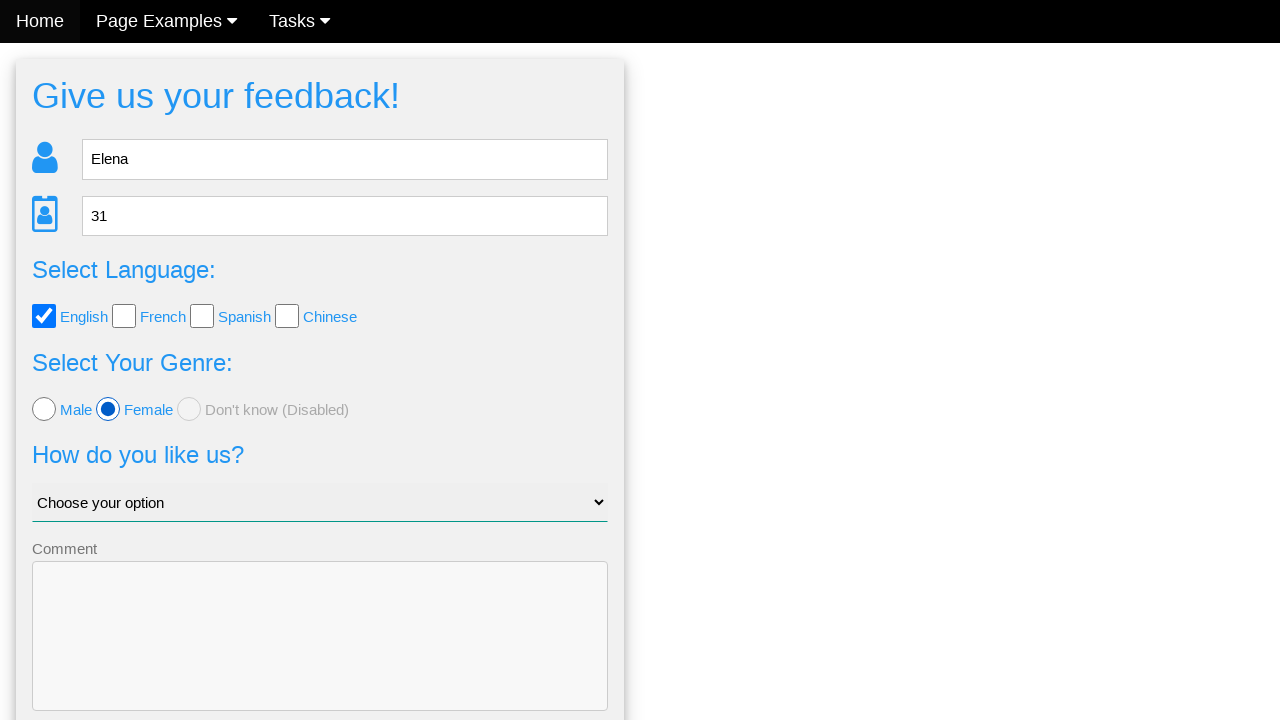

Selected 'Good' from rating dropdown on select
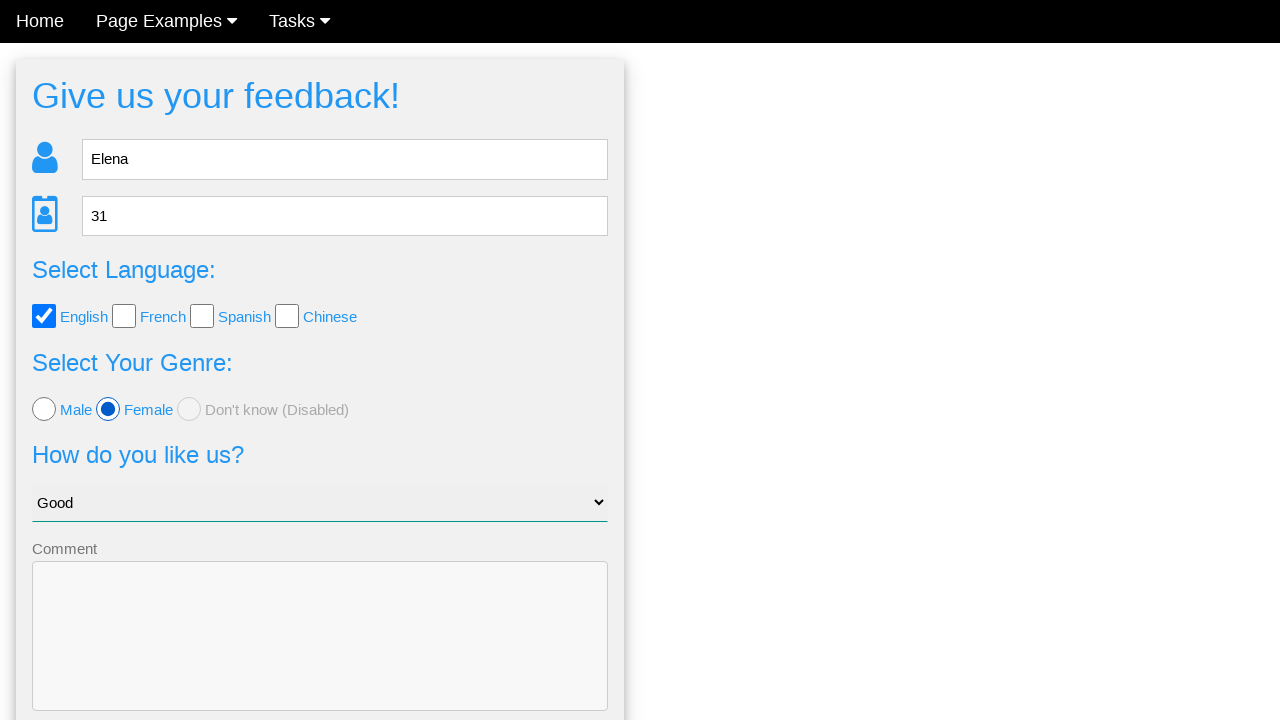

Filled in comment field with 'Hello Wednesday' on textarea
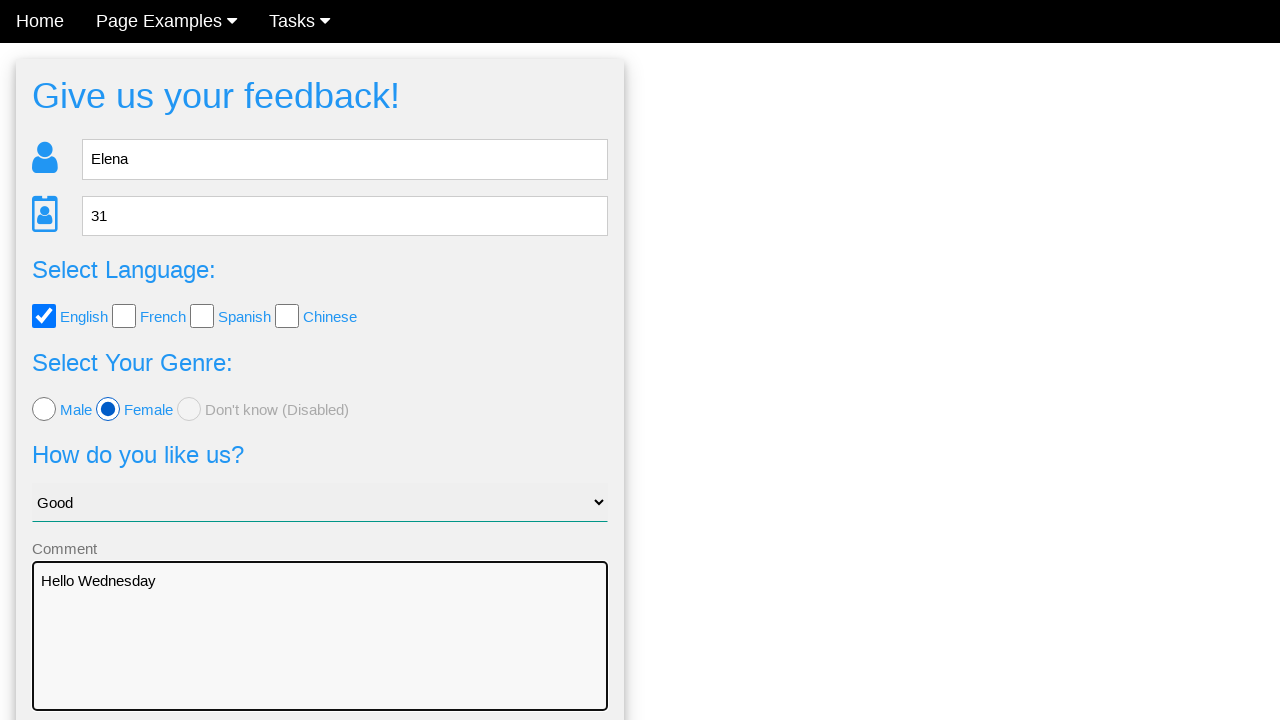

Clicked submit button to send feedback at (320, 656) on button[type='submit'], input[type='submit'], .w3-btn
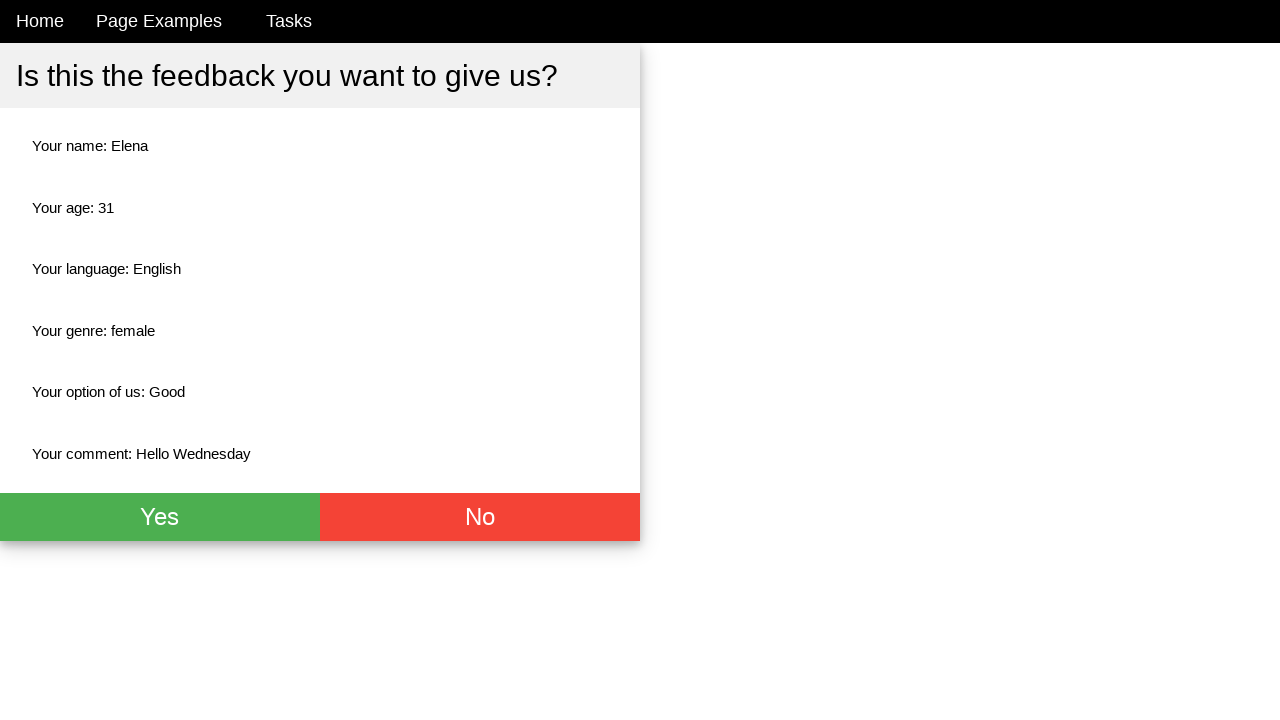

Waited for confirmation page to load
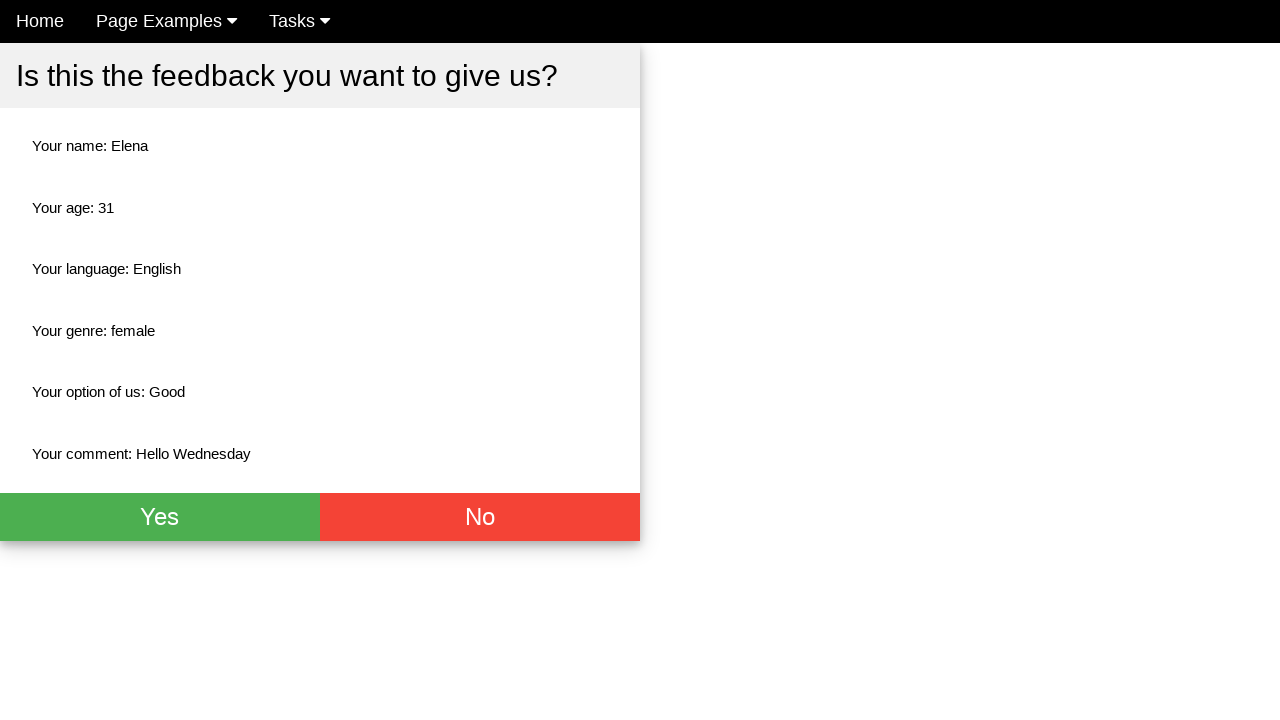

Verified name 'Elena' appears on confirmation page
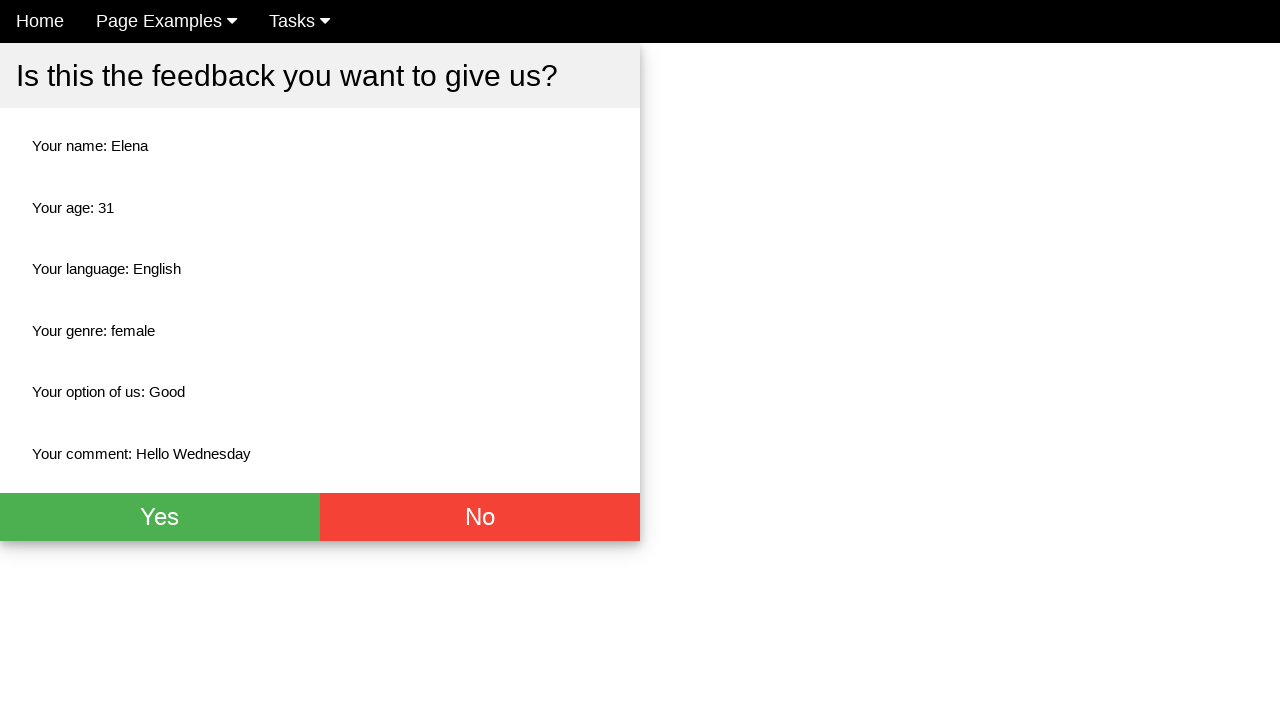

Verified age '31' appears on confirmation page
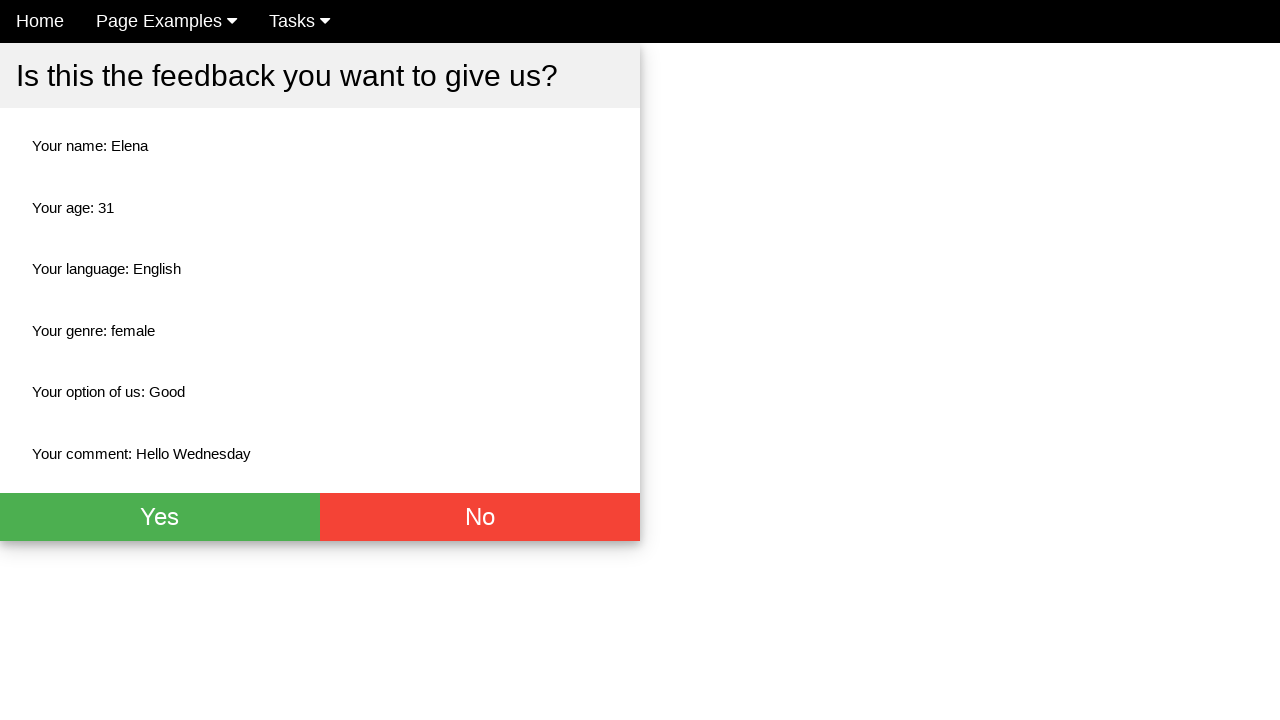

Verified 'English' language appears on confirmation page
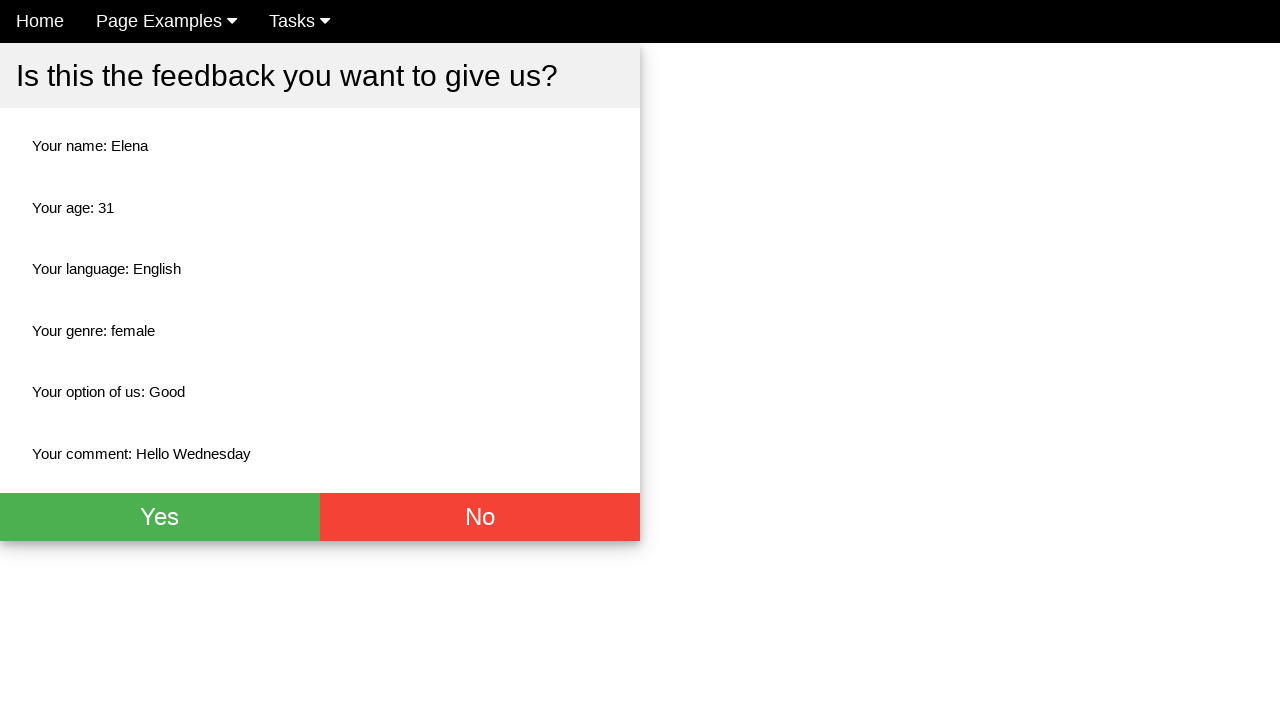

Verified 'female' gender appears on confirmation page
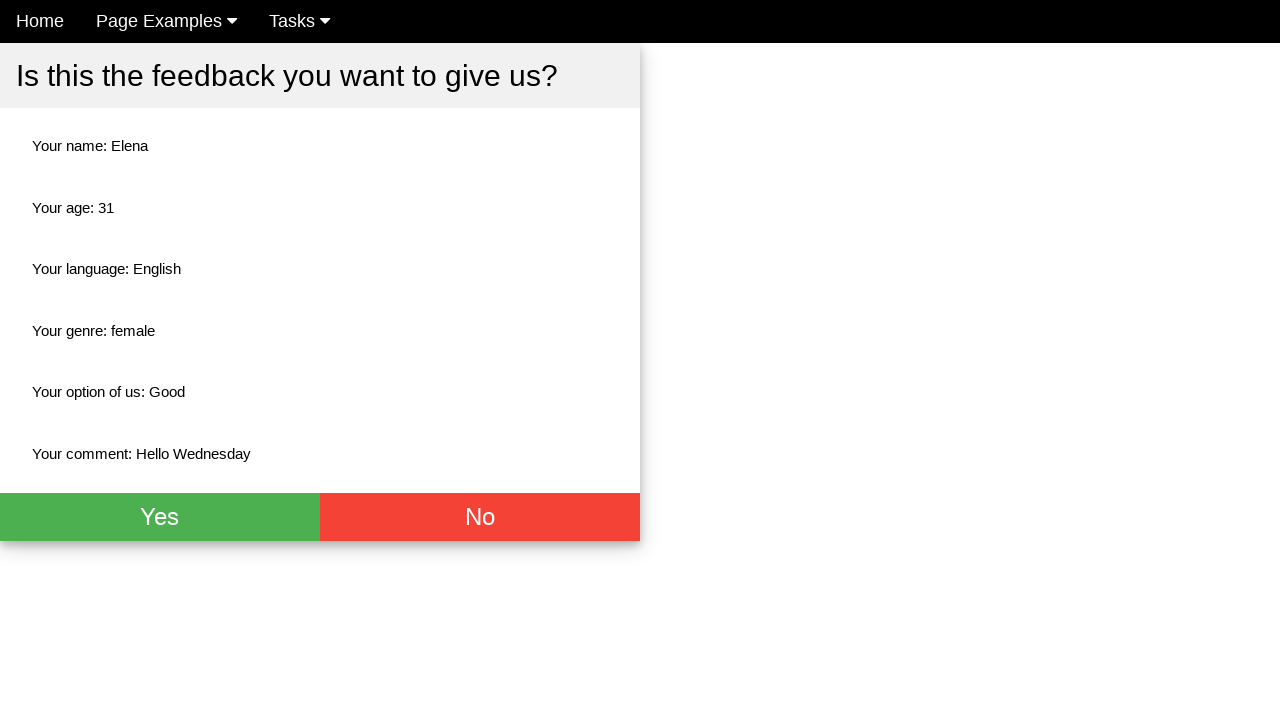

Verified comment 'Hello Wednesday' appears on confirmation page
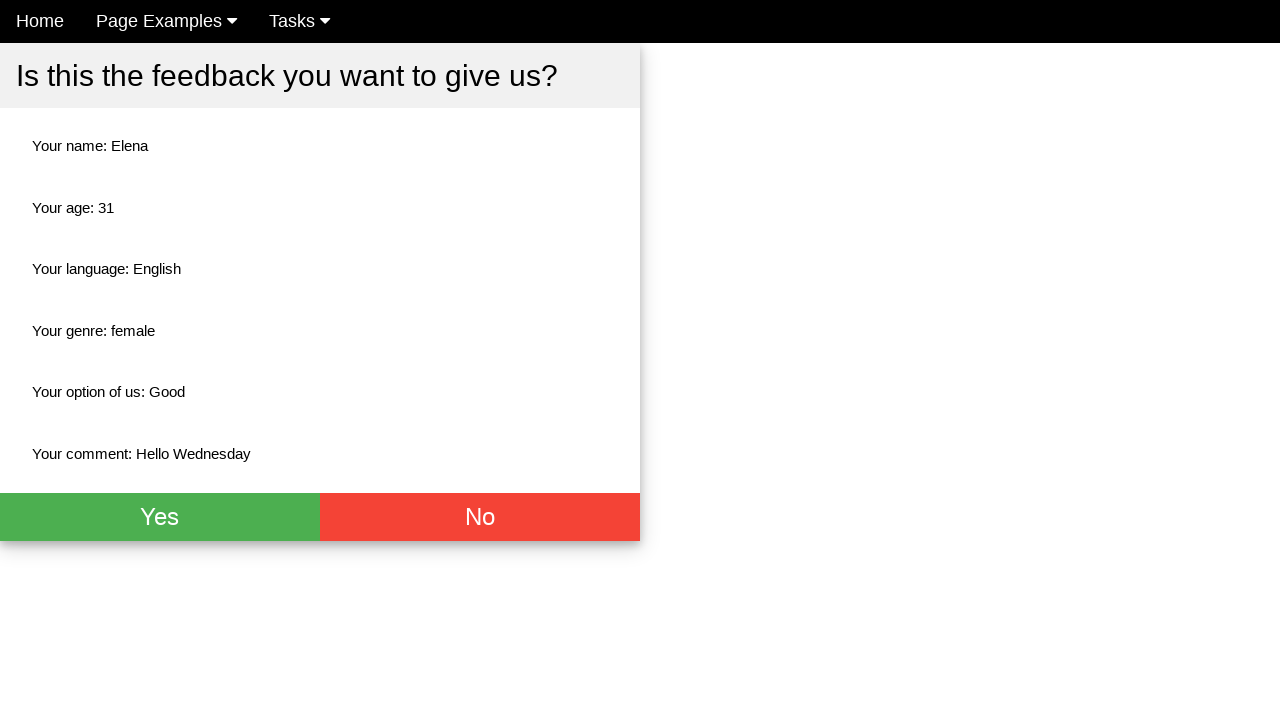

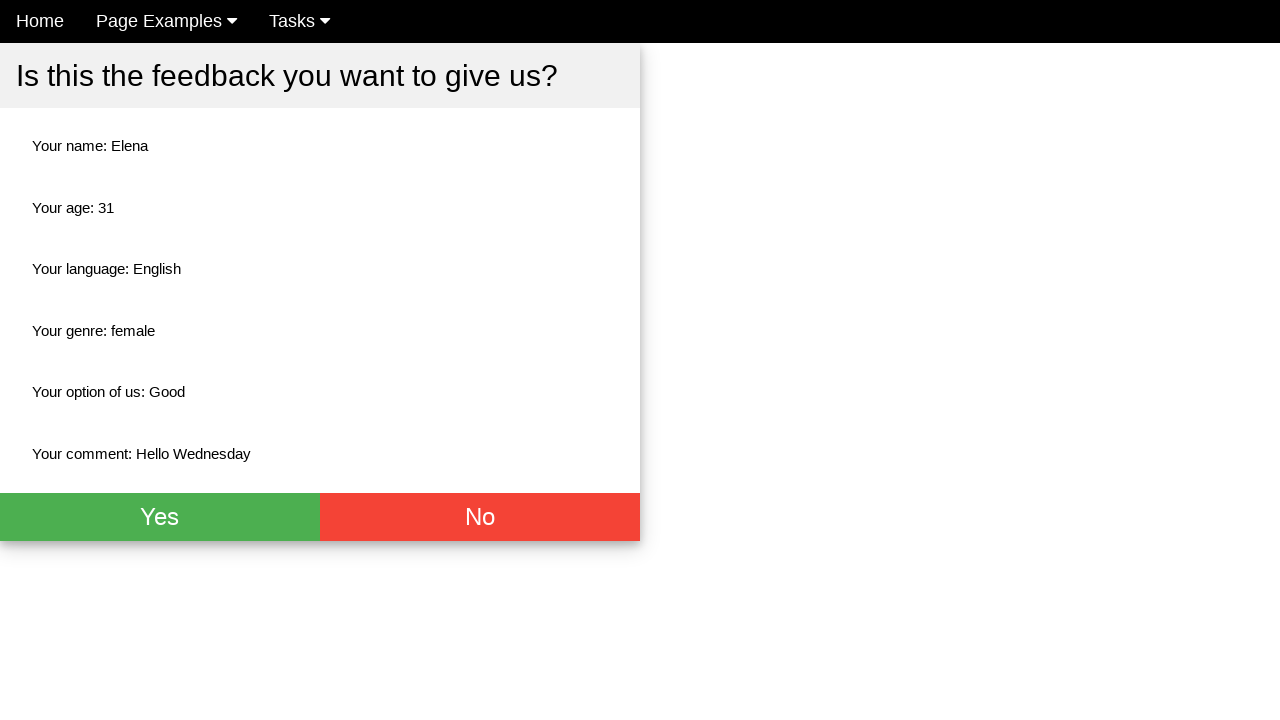